Tests JavaScript alert functionality by clicking a button that triggers an alert, verifying the alert text message, and accepting the alert dialog.

Starting URL: https://demoqa.com/alerts

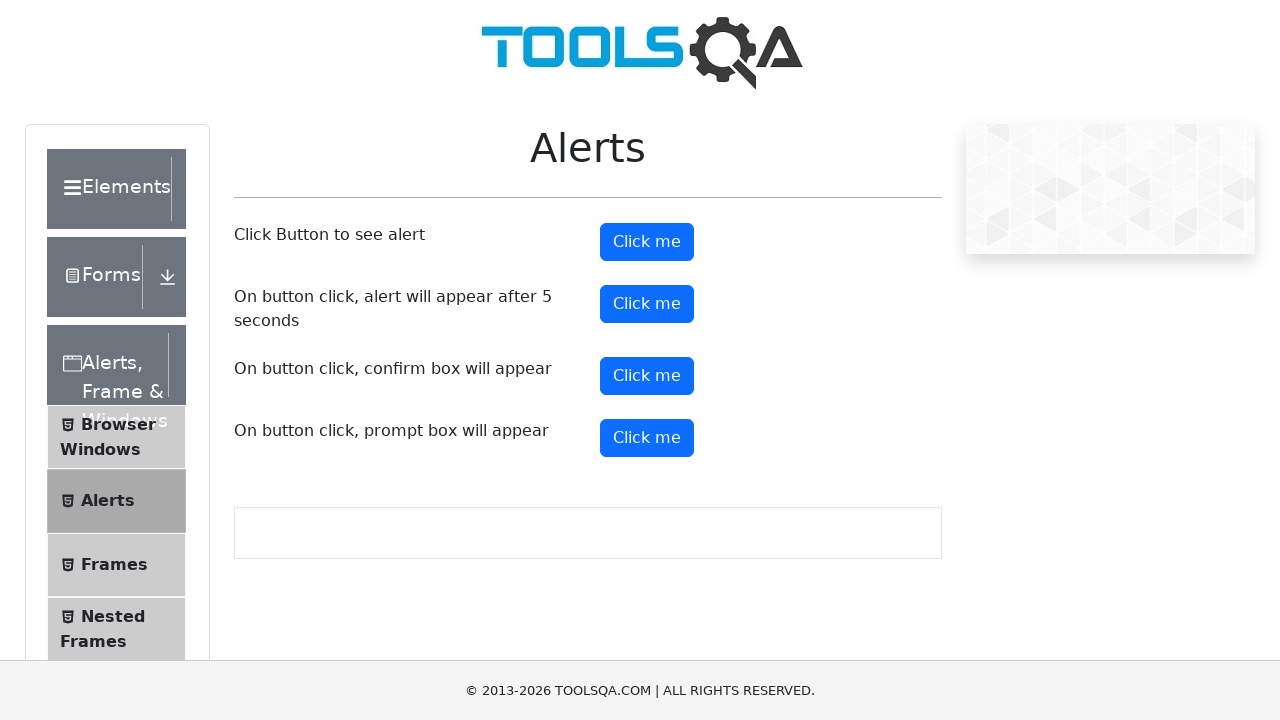

Alert button is visible and ready
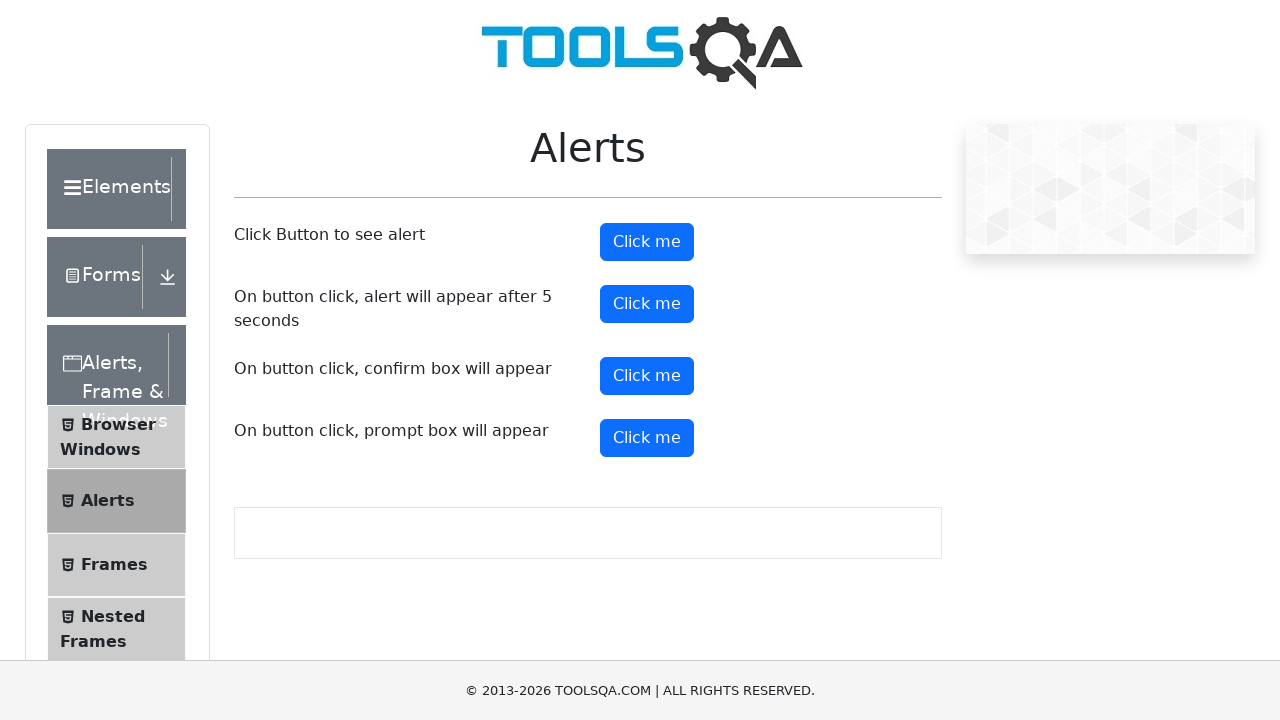

Clicked the alert button at (647, 242) on #alertButton
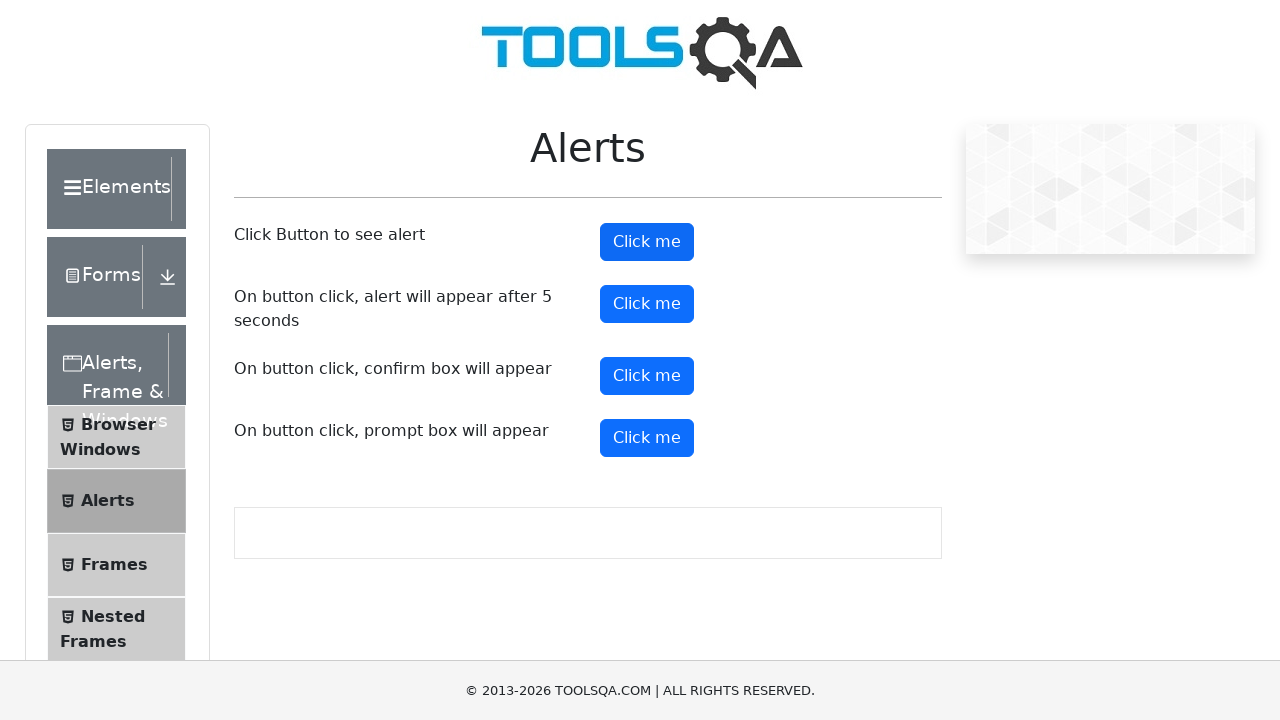

Set up dialog handler to accept alerts
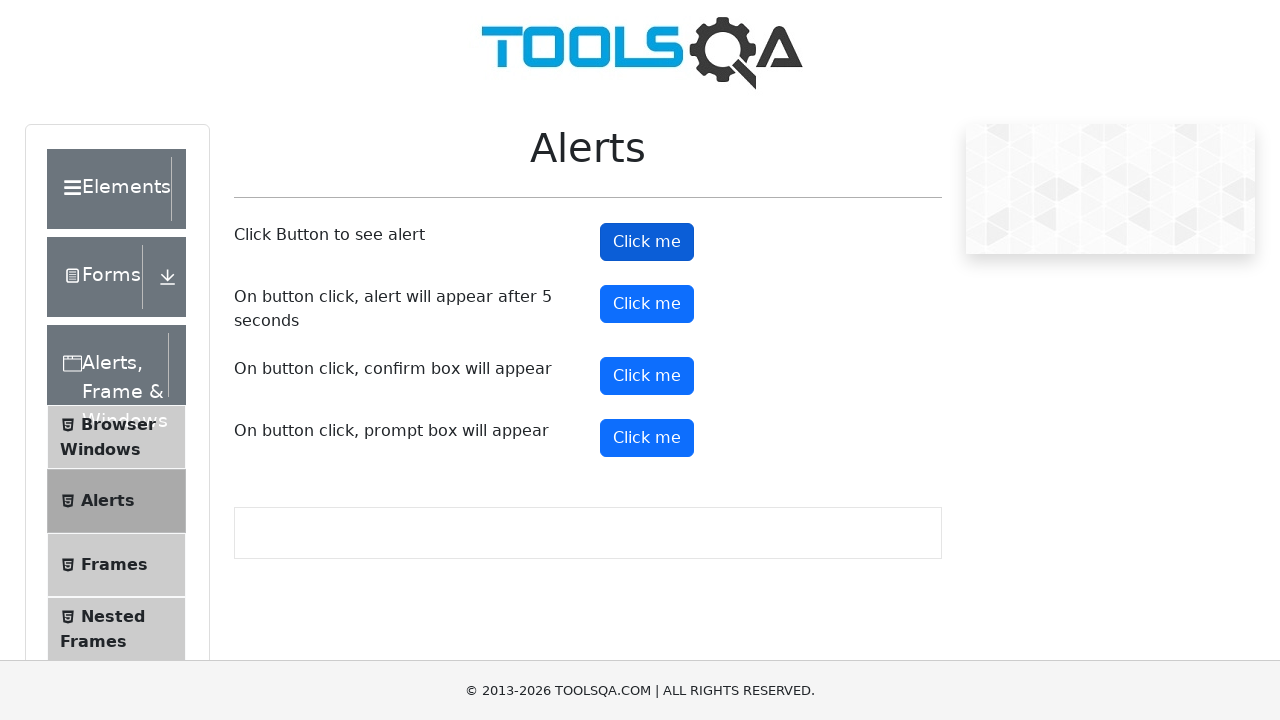

Configured dialog handler to verify alert text and accept
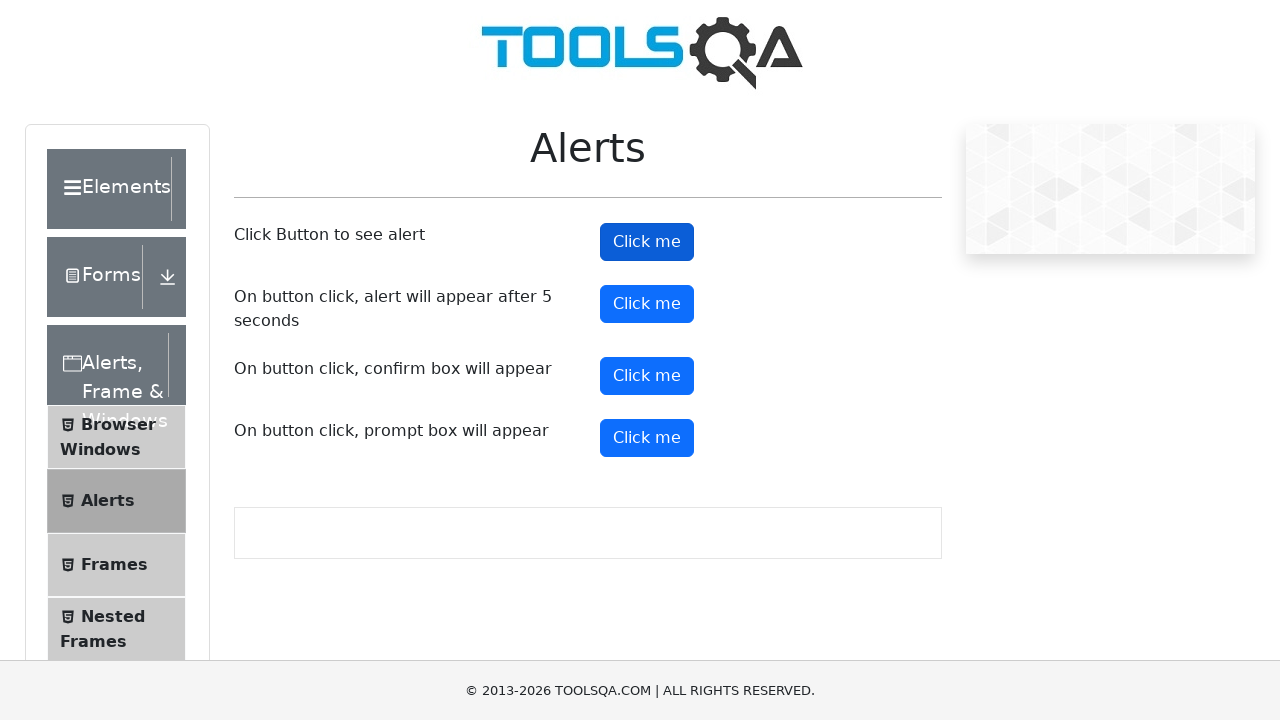

Clicked the alert button to trigger the dialog at (647, 242) on #alertButton
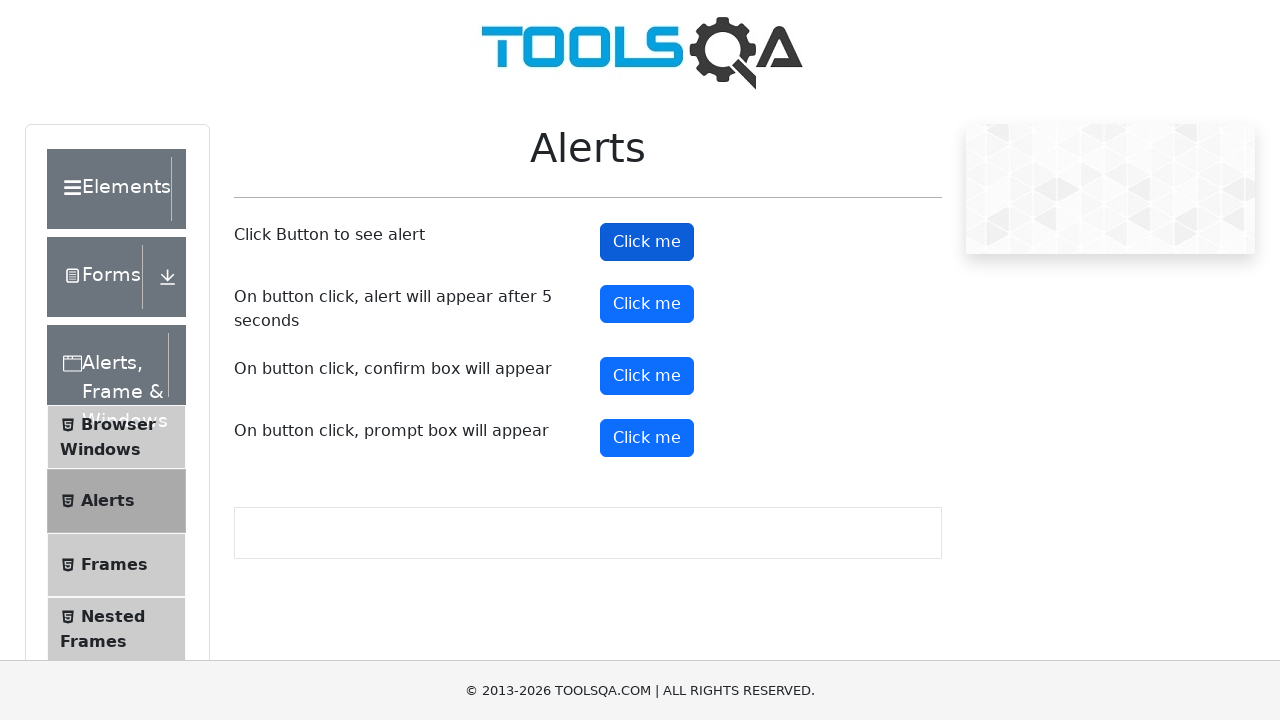

Waited for dialog handling to complete
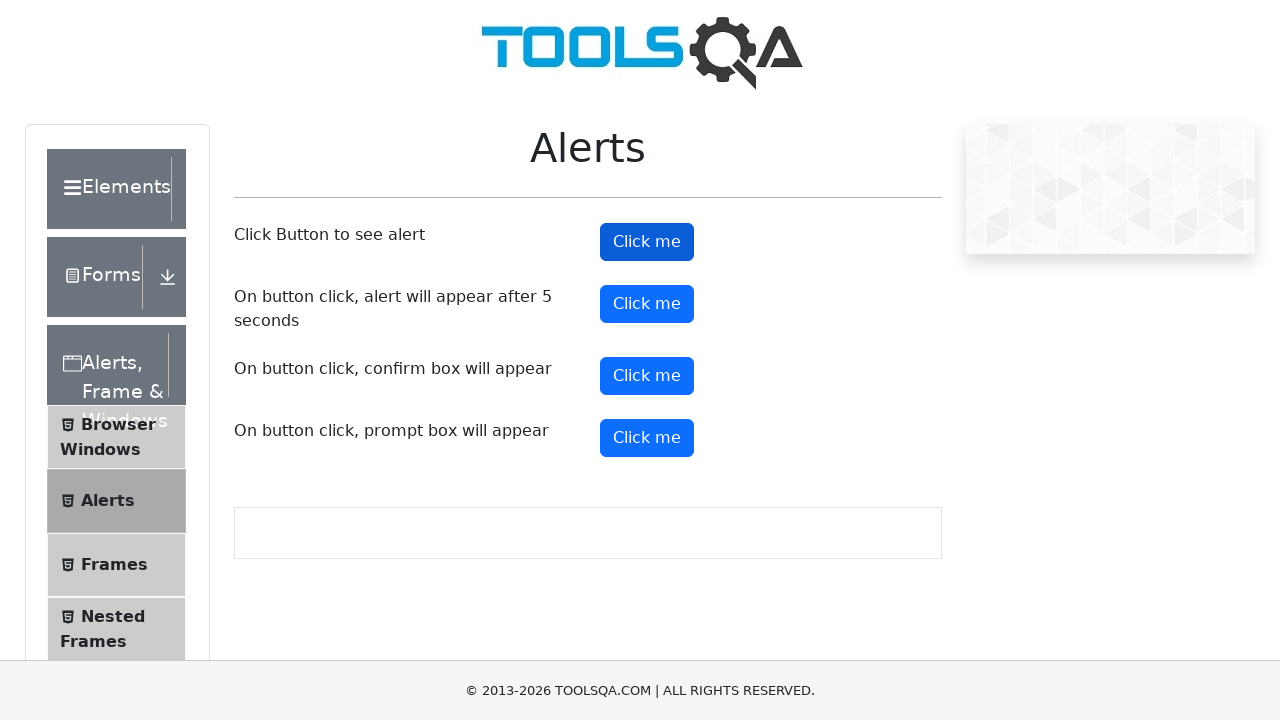

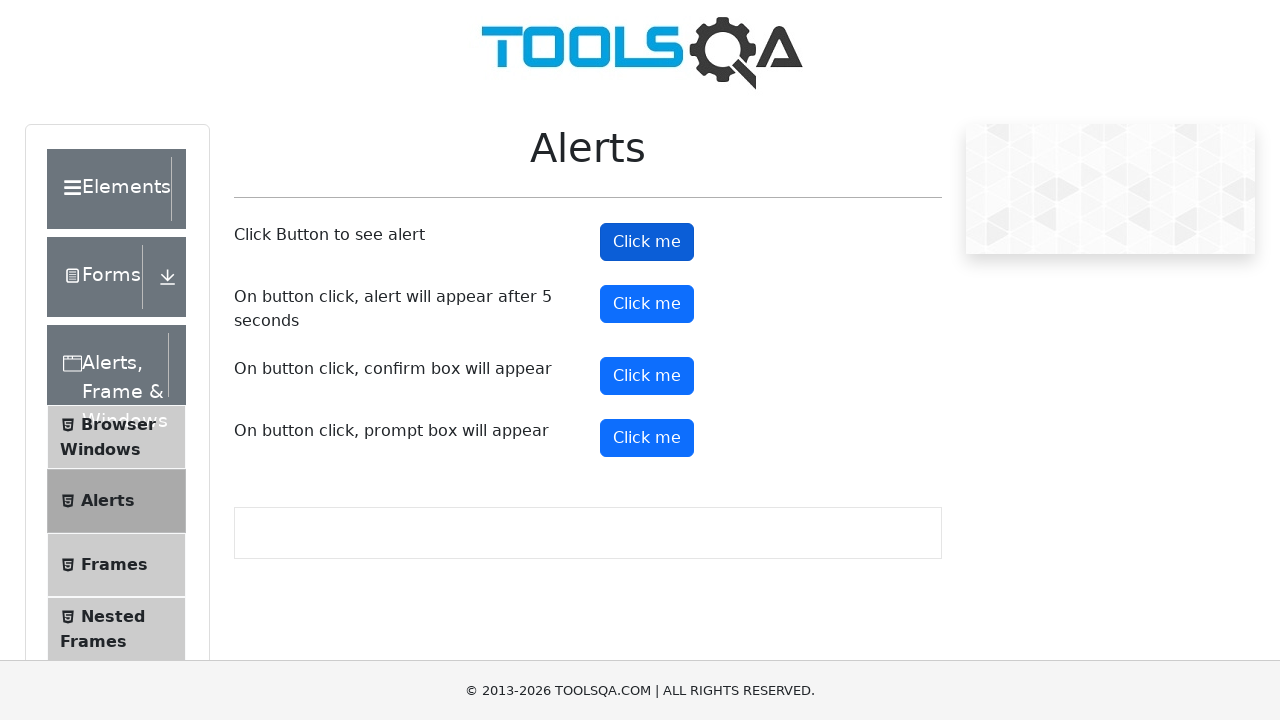